Tests handling of different JavaScript alert types including simple alerts, confirm dialogs, and prompt dialogs on a demo page

Starting URL: http://demo.automationtesting.in/Alerts.html

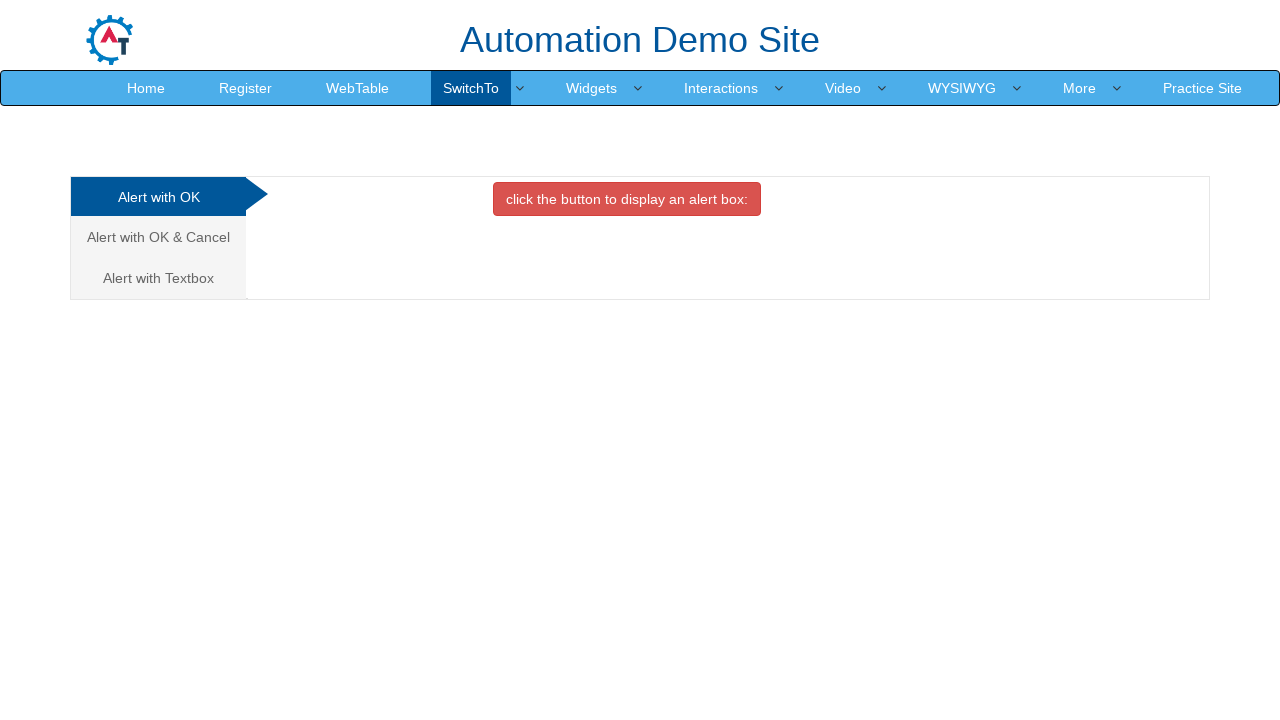

Clicked button to display simple alert box at (627, 199) on xpath=//button[contains(text(), 'click the button to display an  alert box')]
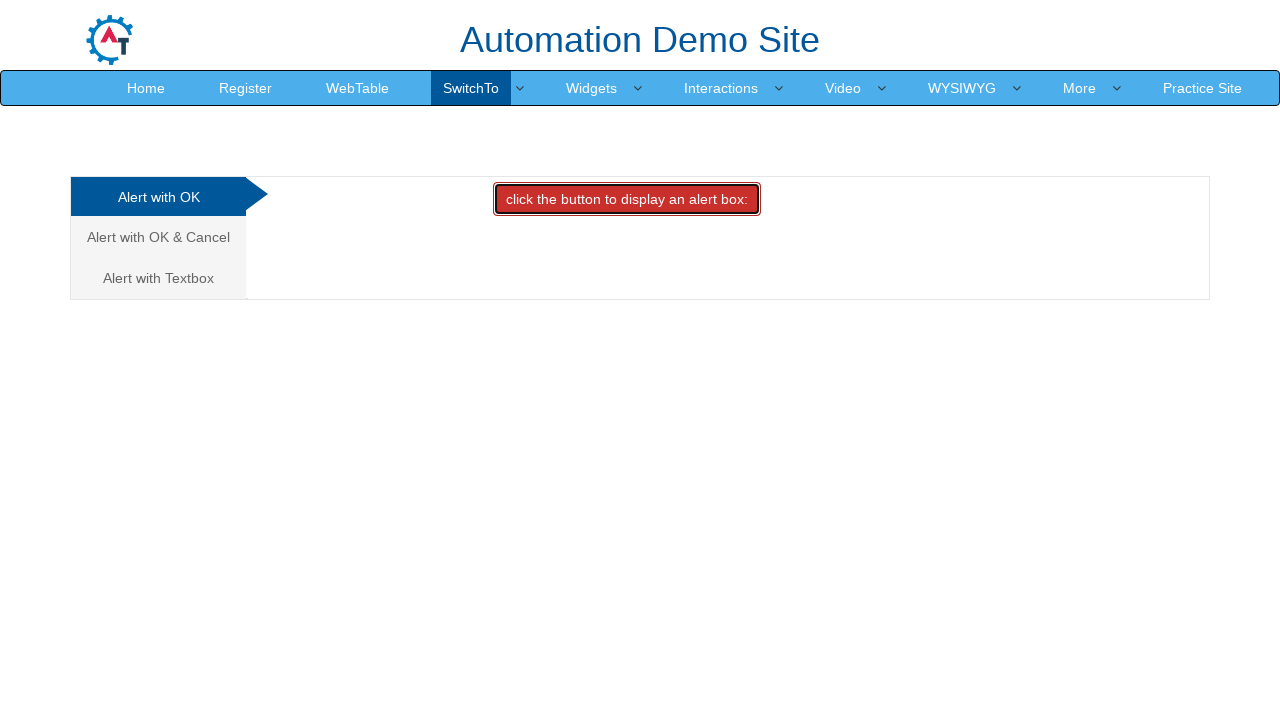

Set up dialog handler to dismiss simple alert
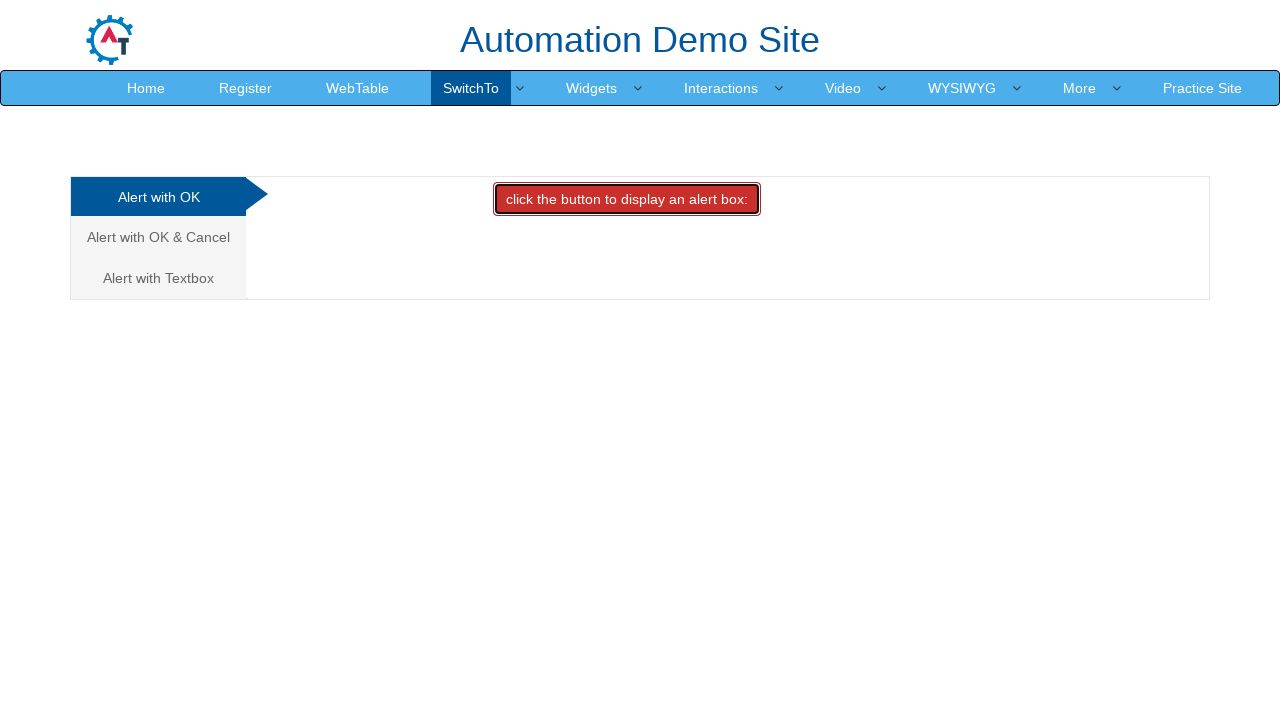

Waited 1 second for alert dismissal
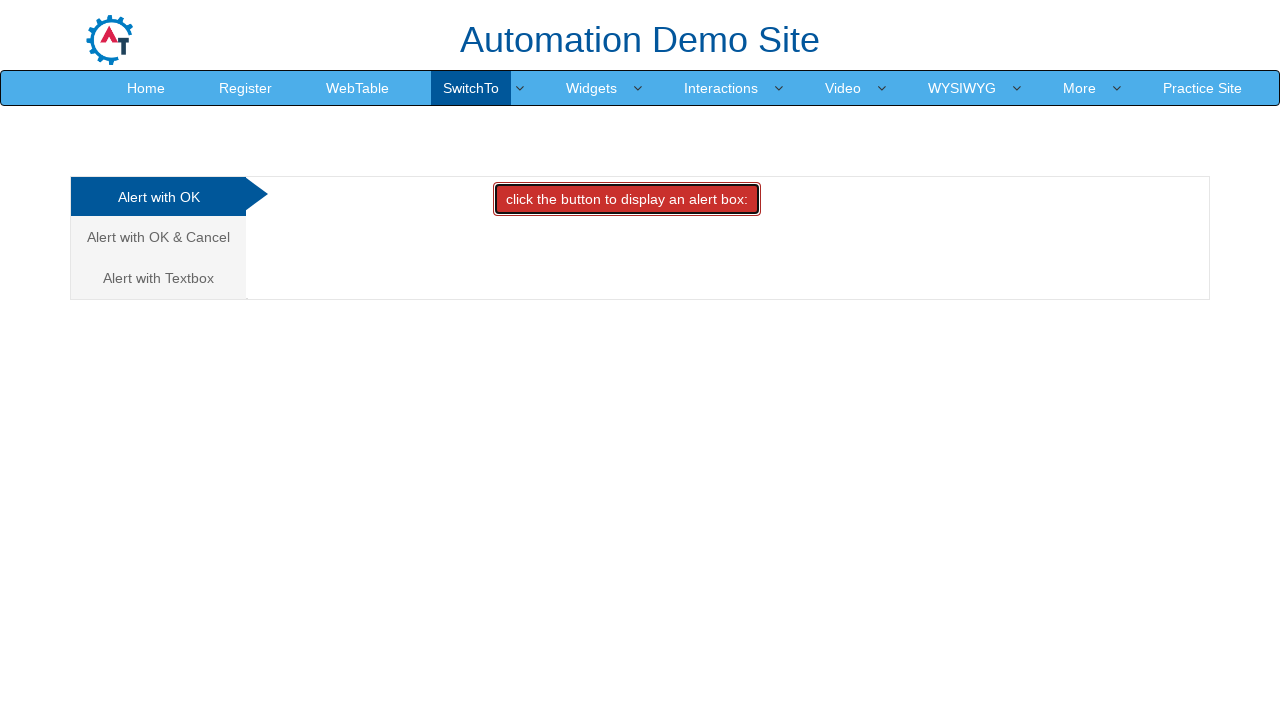

Clicked 'Alert with OK & Cancel' tab to navigate to confirm dialog section at (158, 237) on xpath=//a[contains(text(), 'Alert with OK & Cancel ')]
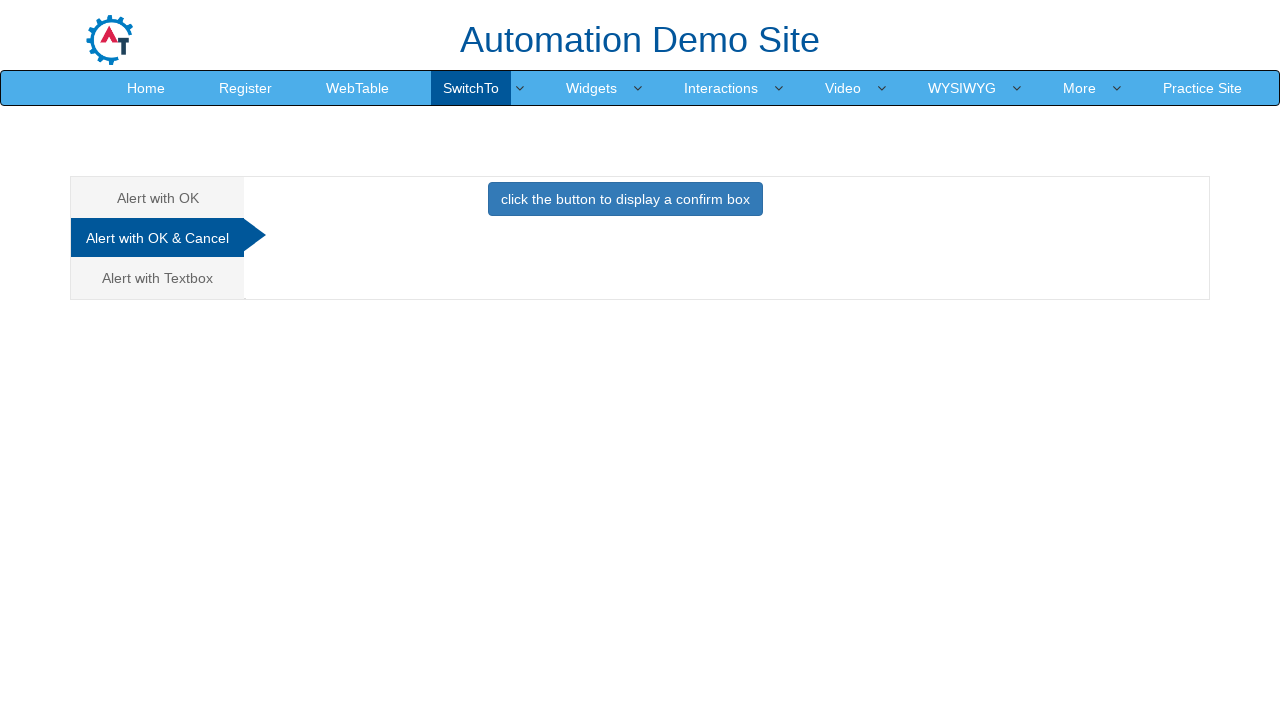

Clicked button to display confirm dialog box at (625, 199) on xpath=//button[contains(text(), 'click the button to display a confirm box')]
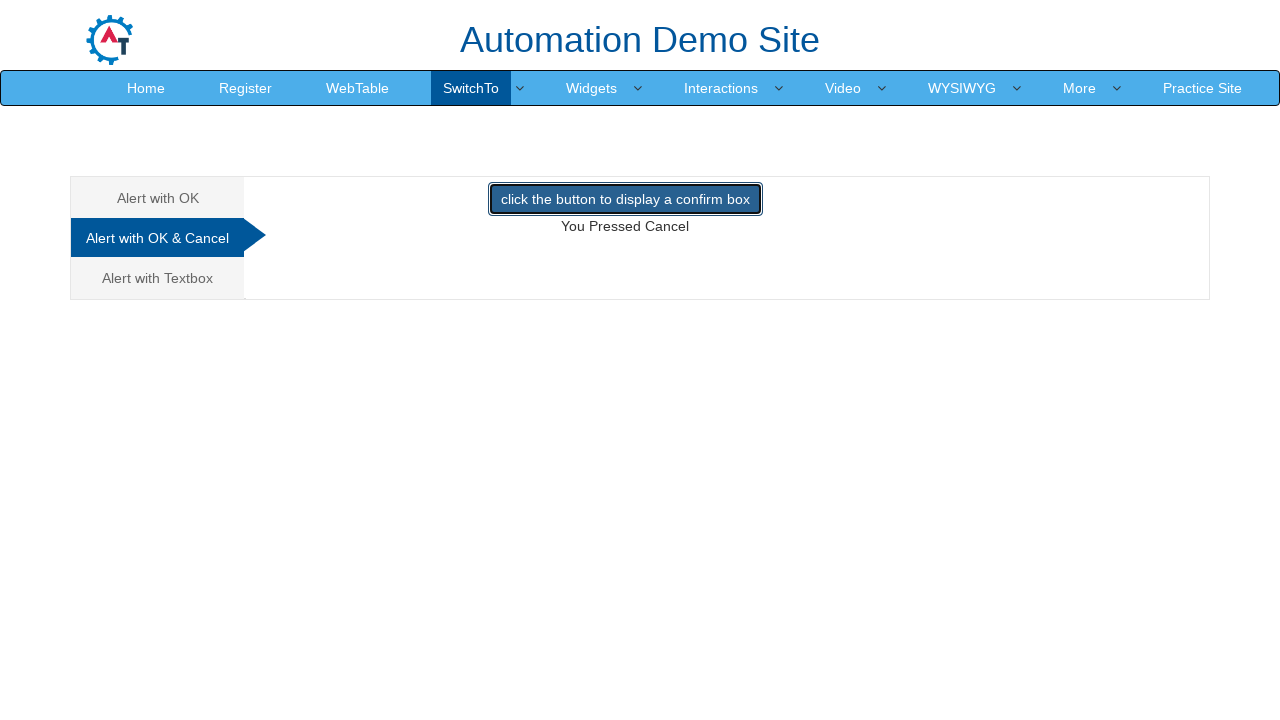

Set up dialog handler to accept confirm dialog
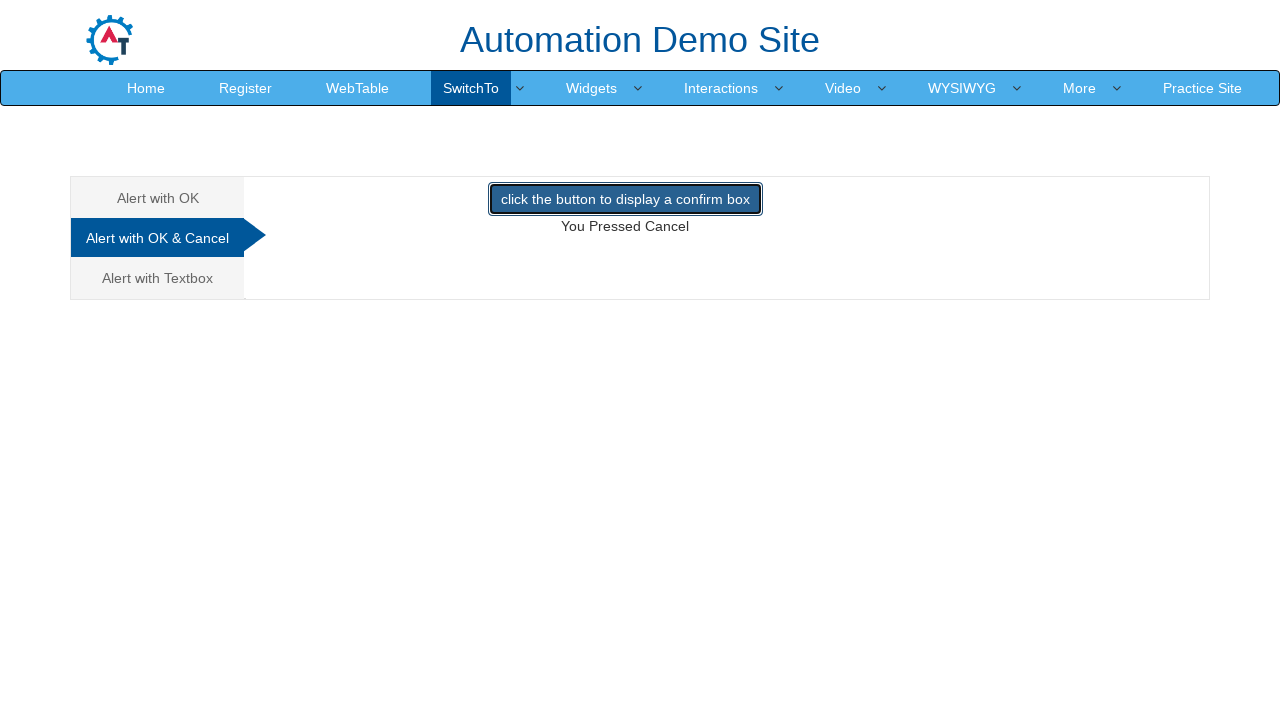

Waited 1 second for confirm dialog acceptance
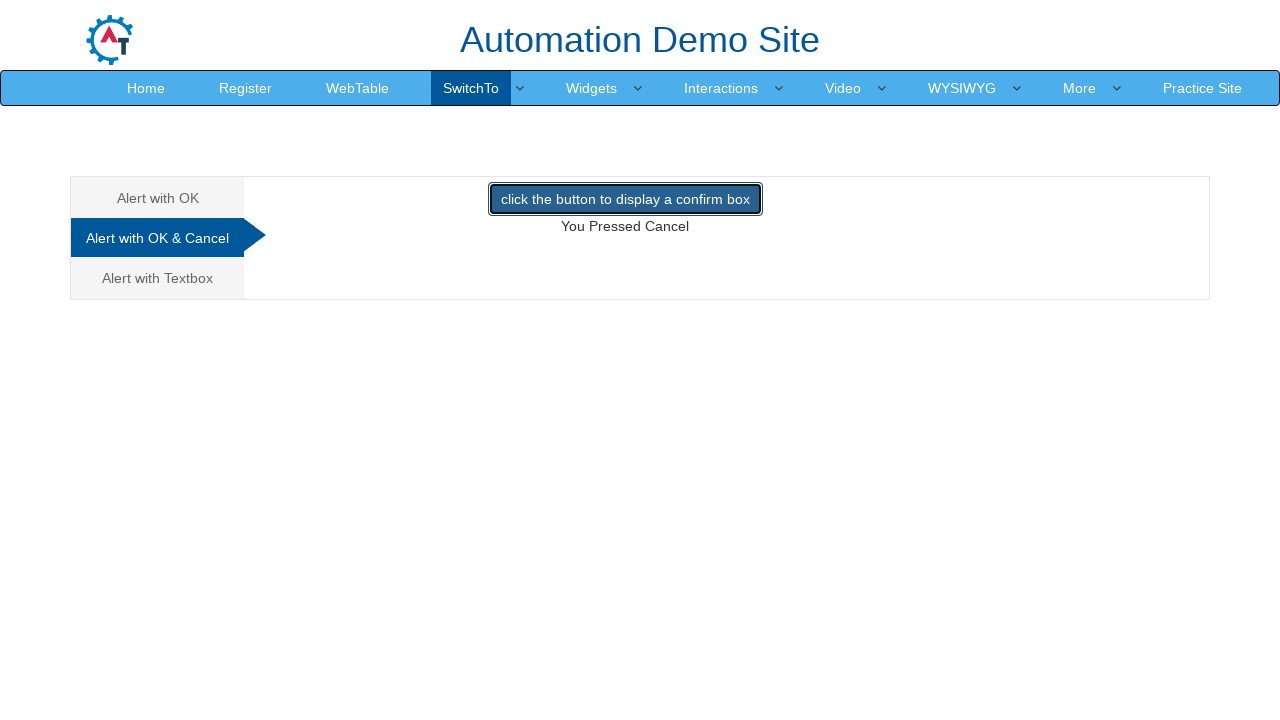

Clicked 'Alert with Textbox' tab to navigate to prompt dialog section at (158, 278) on xpath=//a[contains(text(), 'Alert with Textbox ')]
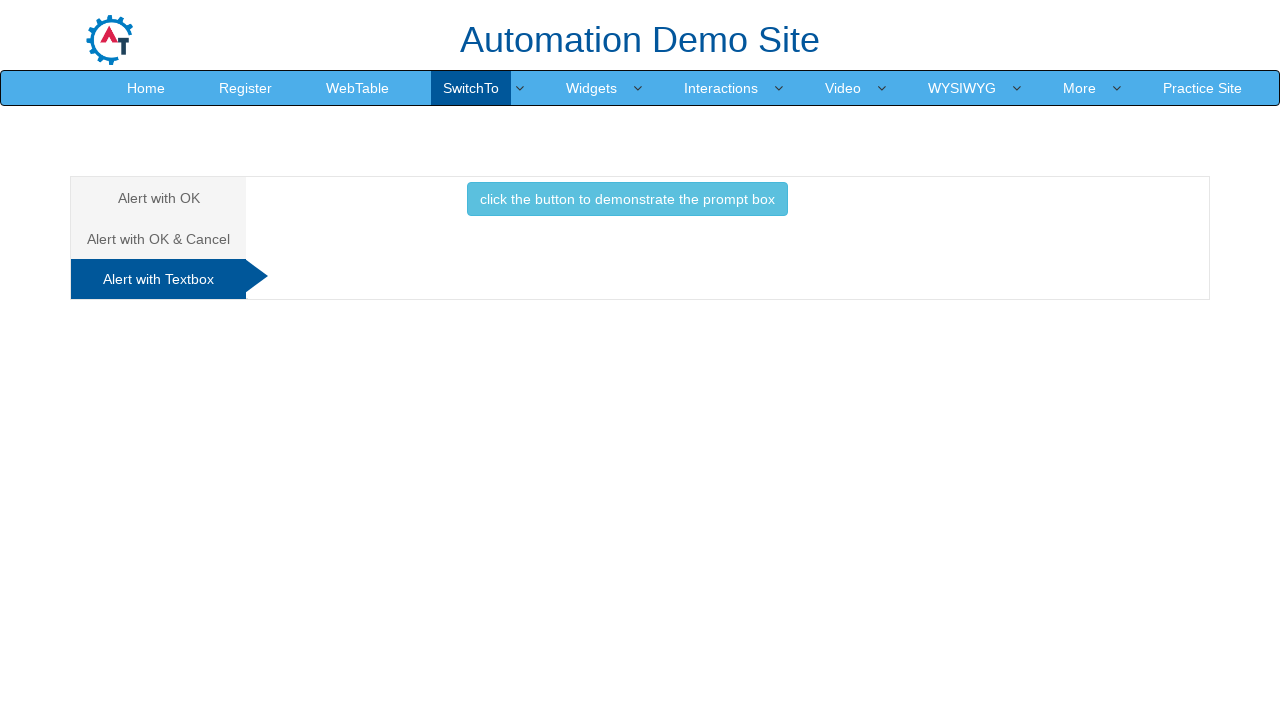

Clicked button to display prompt dialog box at (627, 199) on xpath=//button[contains(text(), 'click the button to demonstrate the prompt box 
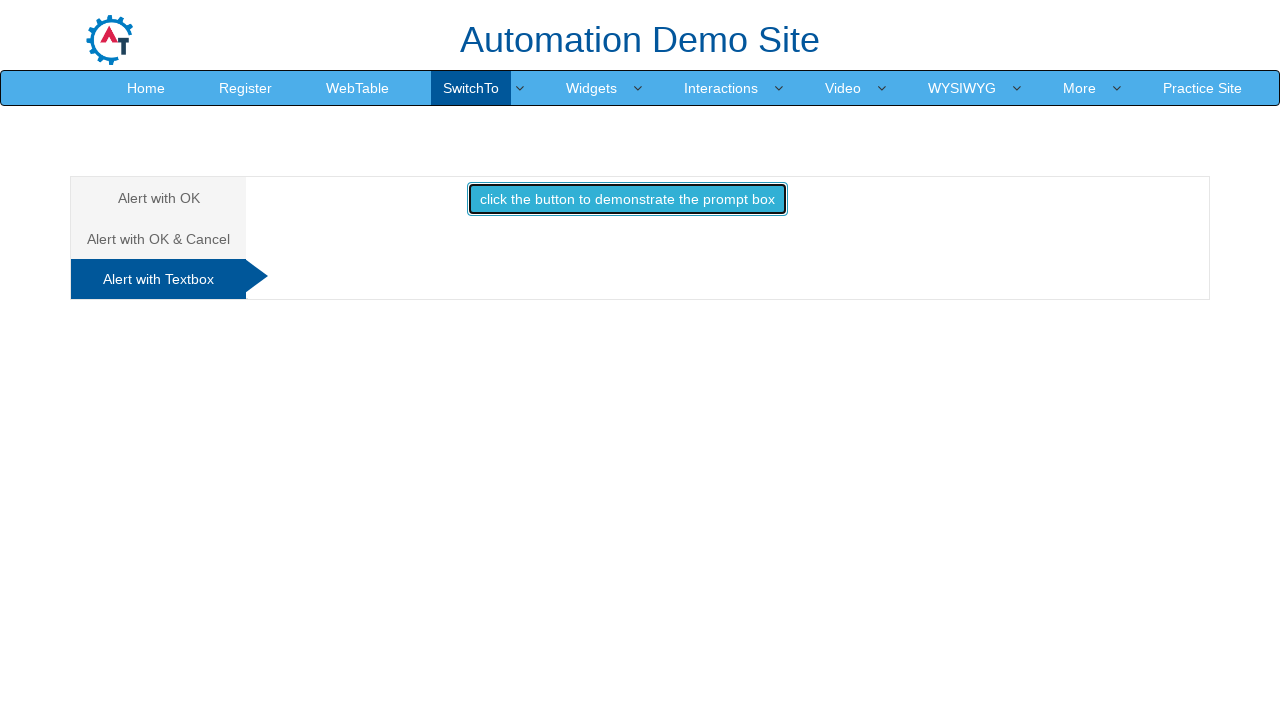

Set up dialog handler to accept prompt dialog with input 'Raghav'
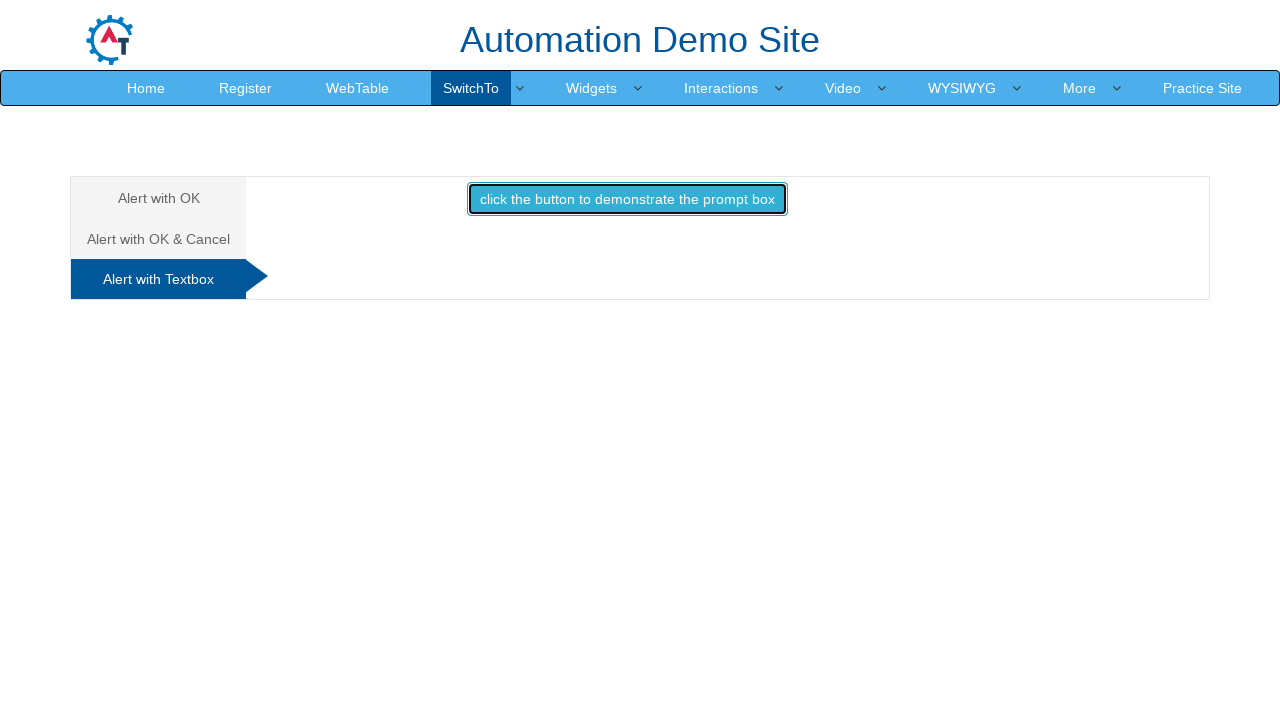

Waited 1 second for prompt dialog acceptance
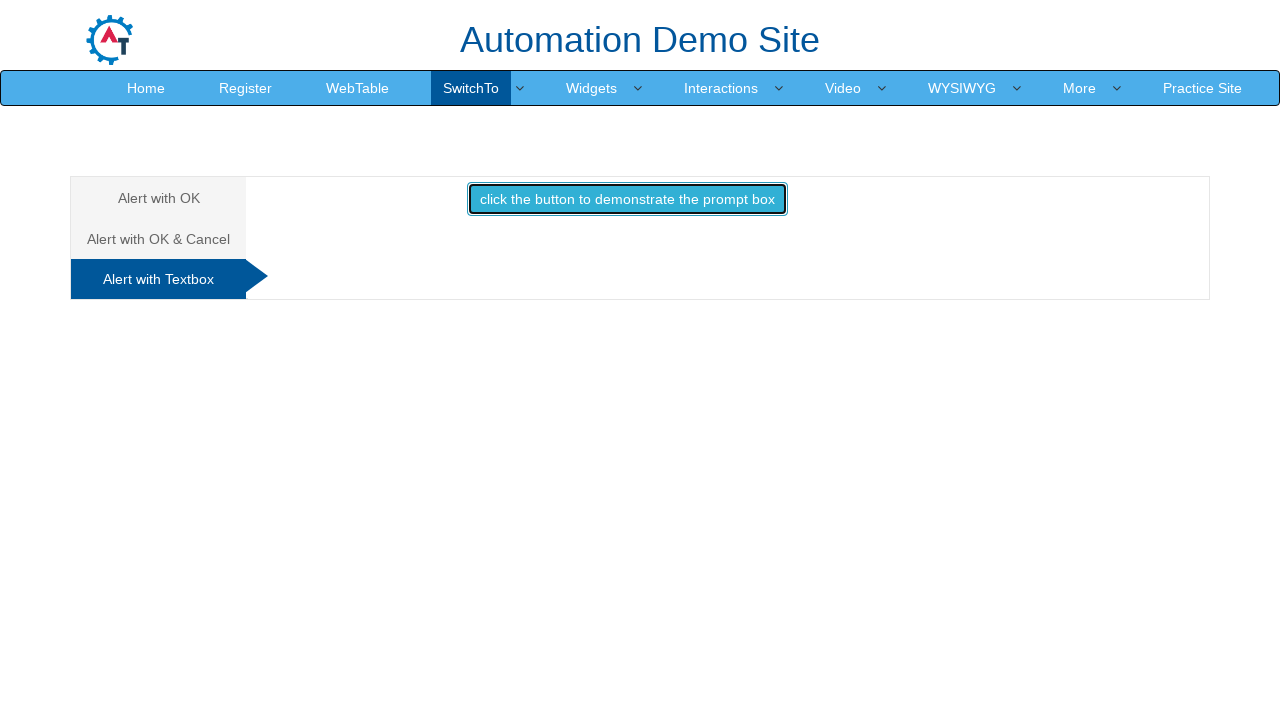

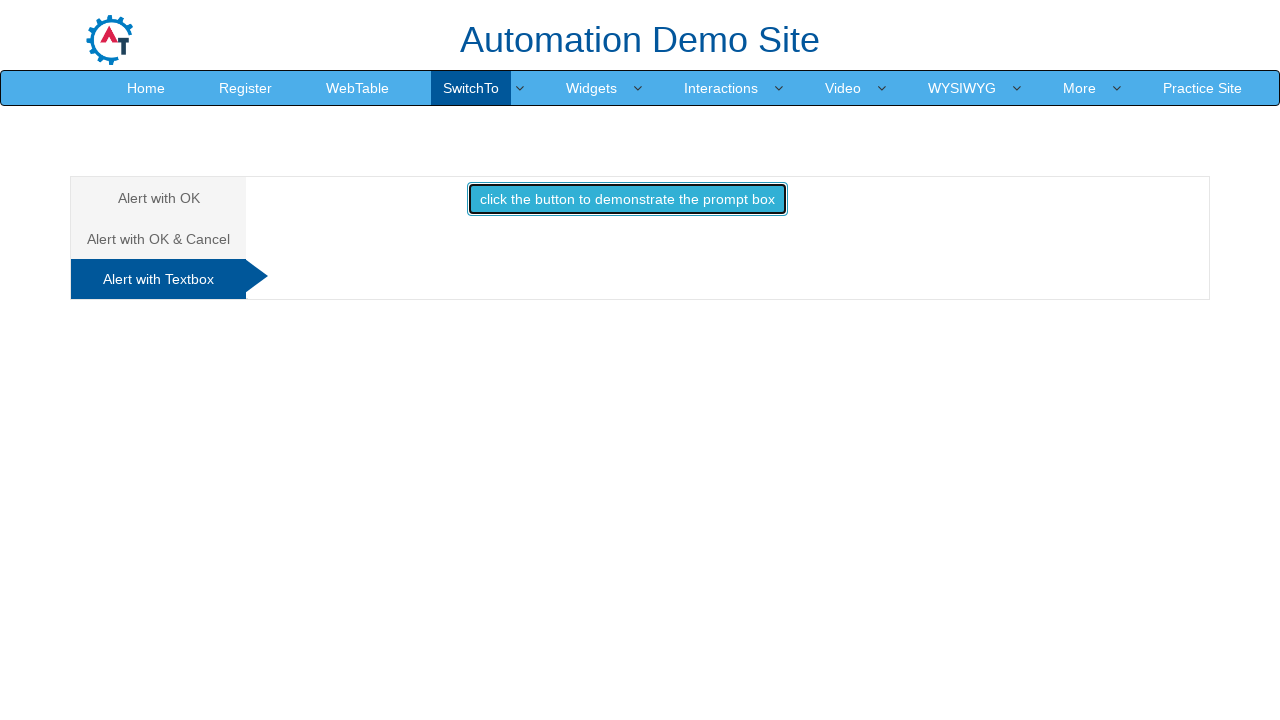